Navigates to the Sortable Data Tables page and interacts with table elements by clicking on column headers and reading table data.

Starting URL: http://the-internet.herokuapp.com/

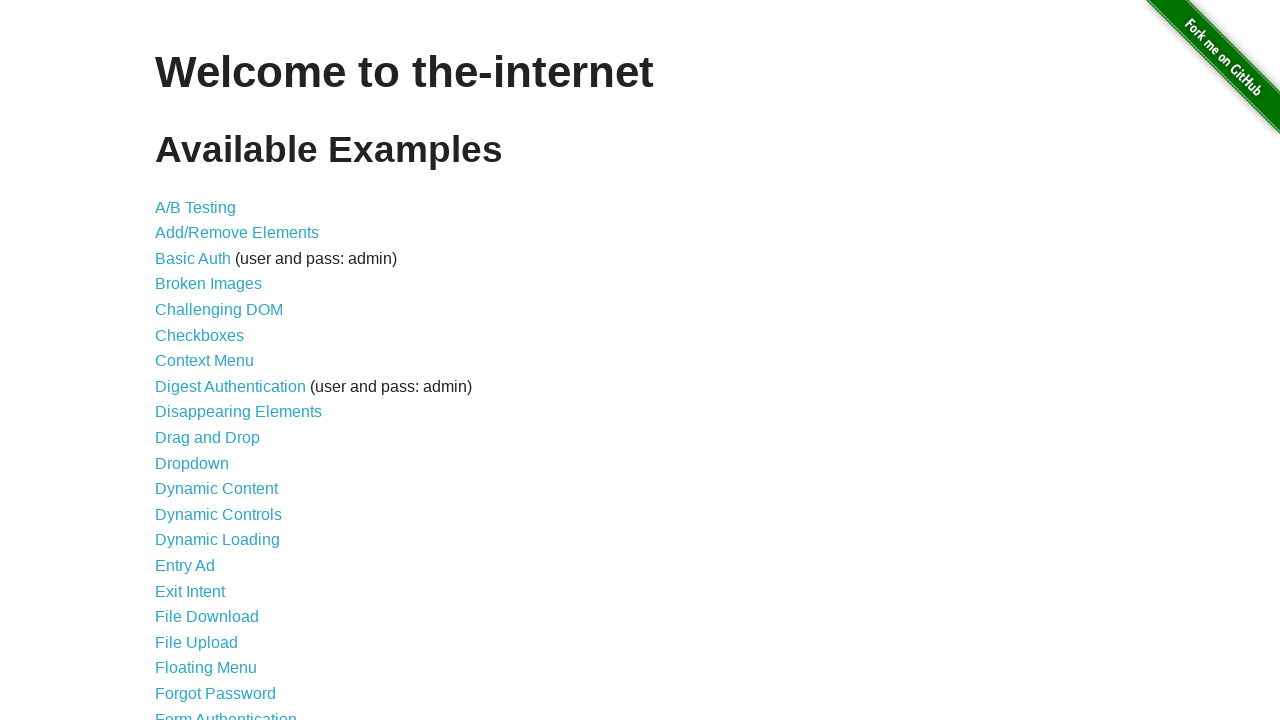

Clicked on 'Sortable Data Tables' link at (230, 574) on text=Sortable Data Tables
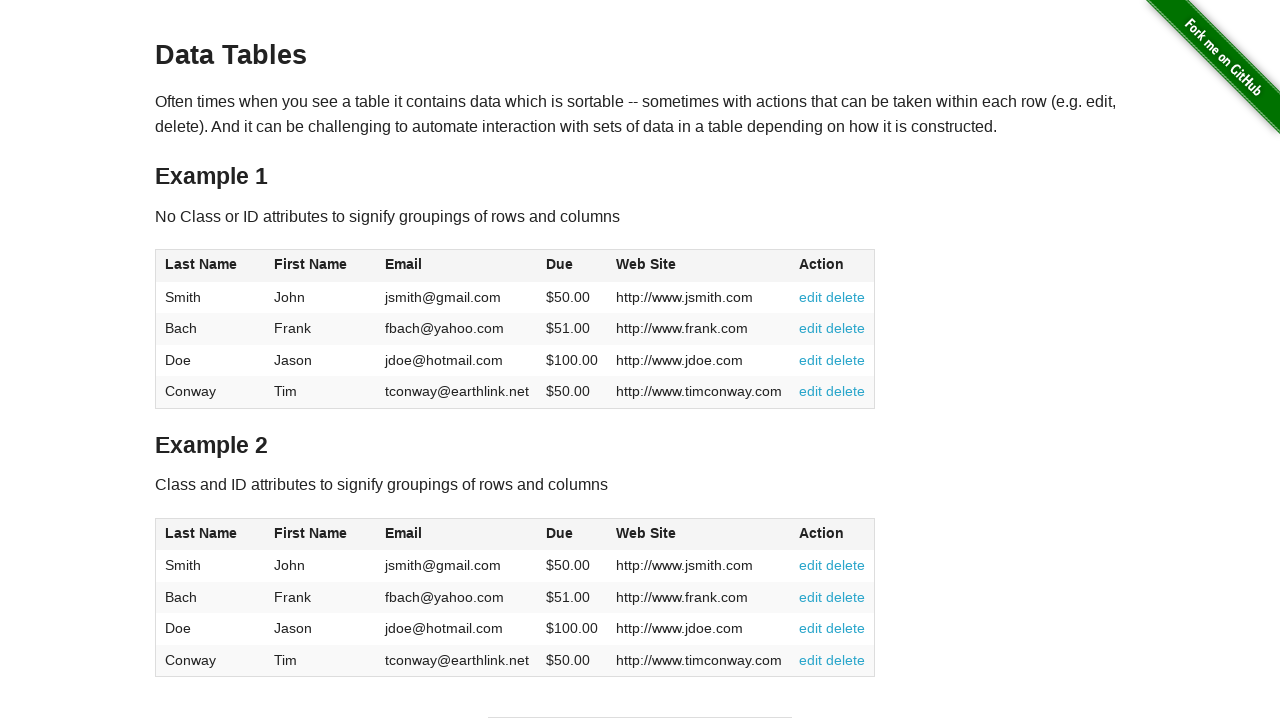

Table #table1 is now visible
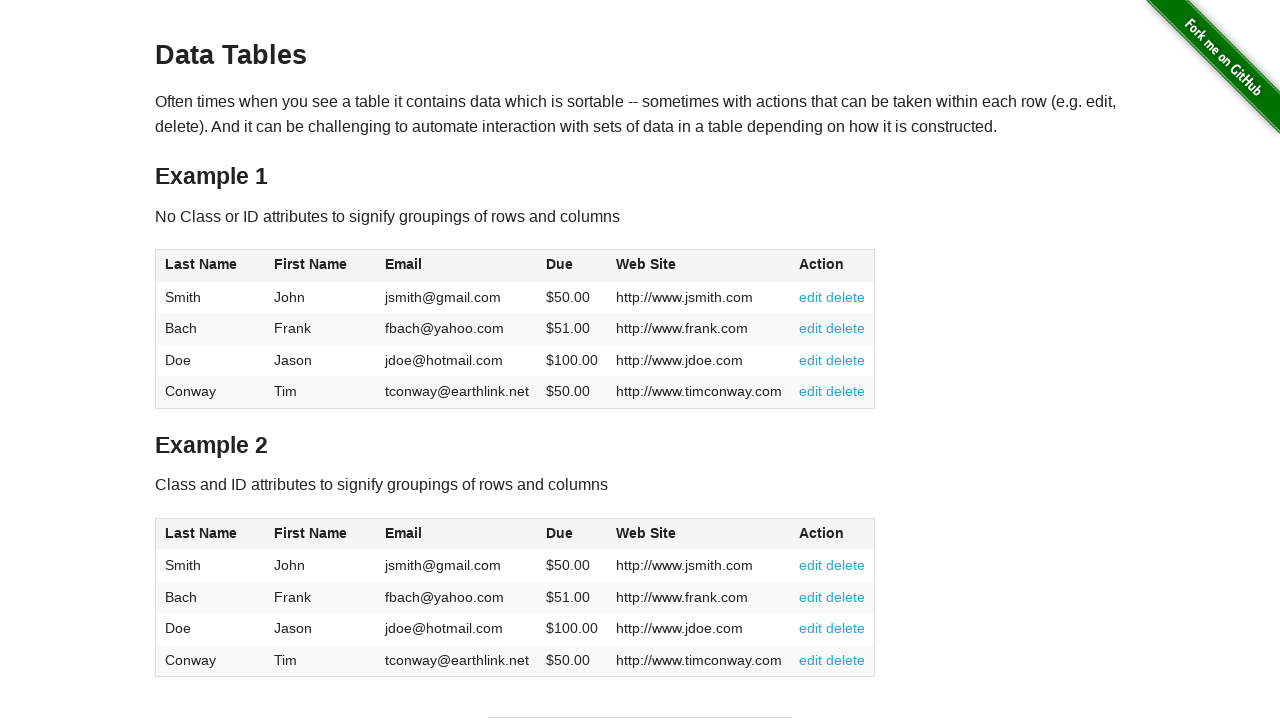

Clicked on column header 1 to trigger sorting at (201, 264) on //*[@id="table1"]/thead/tr/th[1]/span
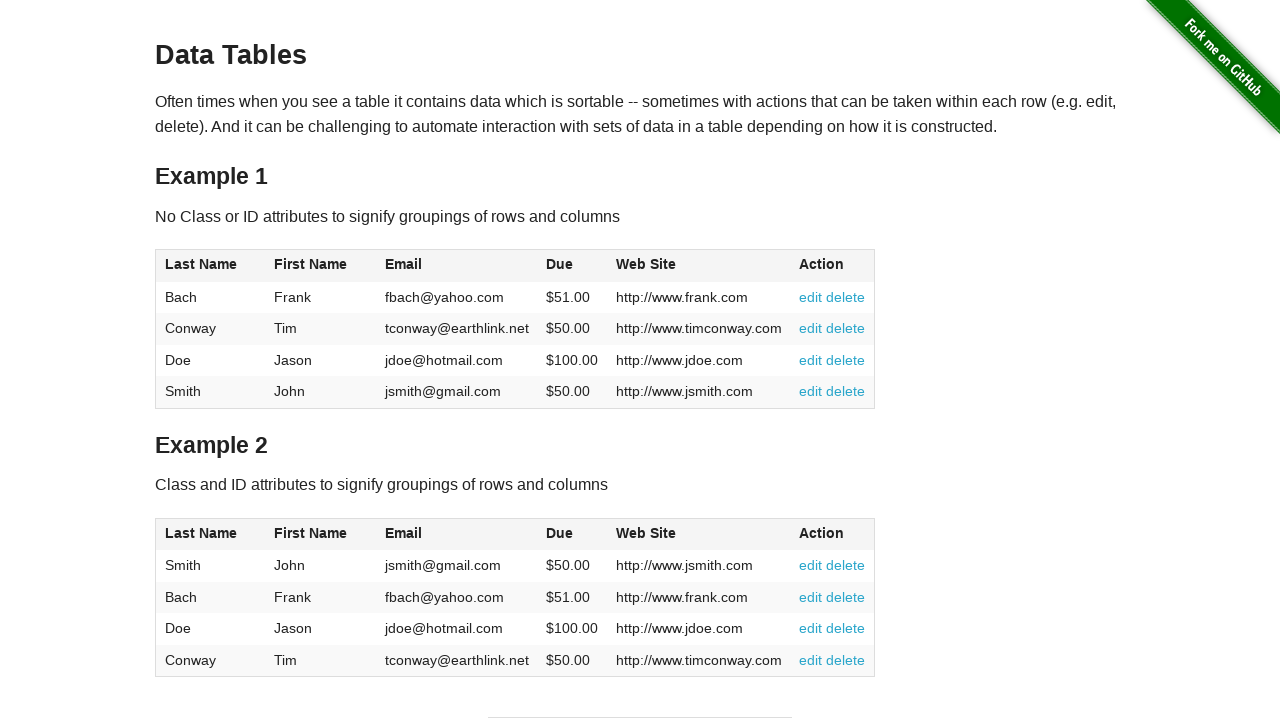

Clicked on column header 2 to trigger sorting at (311, 264) on //*[@id="table1"]/thead/tr/th[2]/span
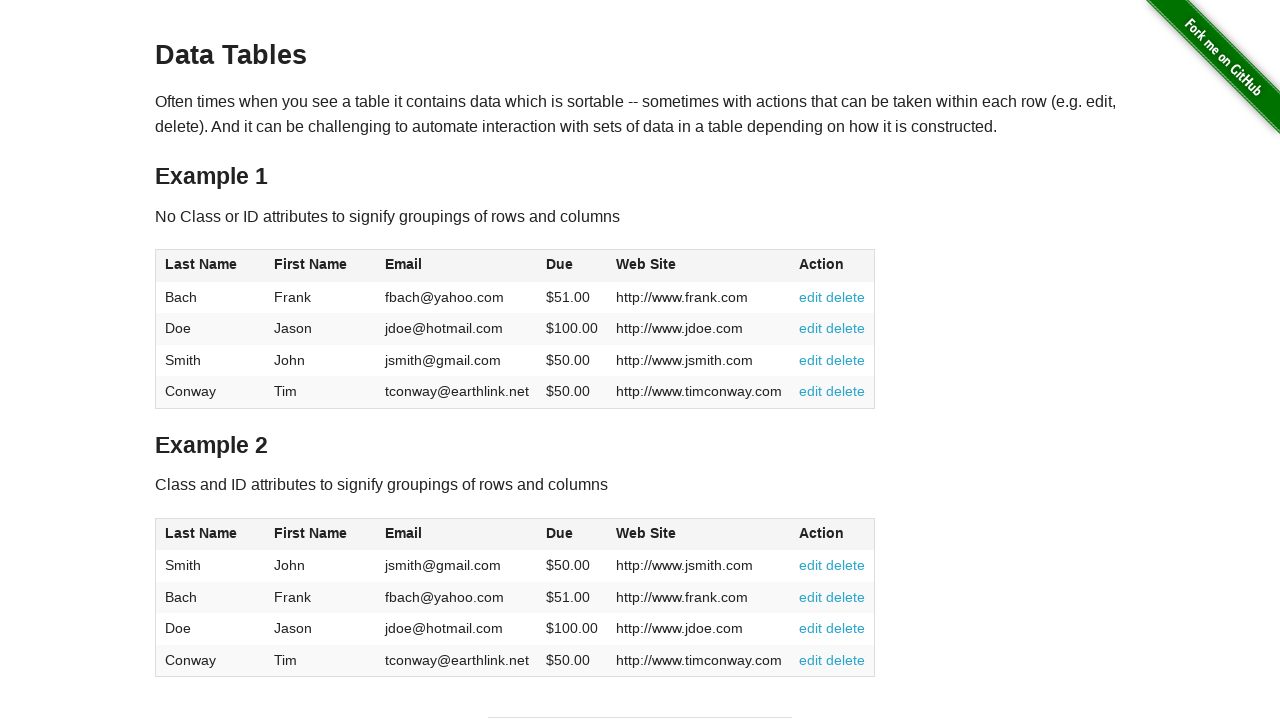

Clicked on column header 3 to trigger sorting at (403, 264) on //*[@id="table1"]/thead/tr/th[3]/span
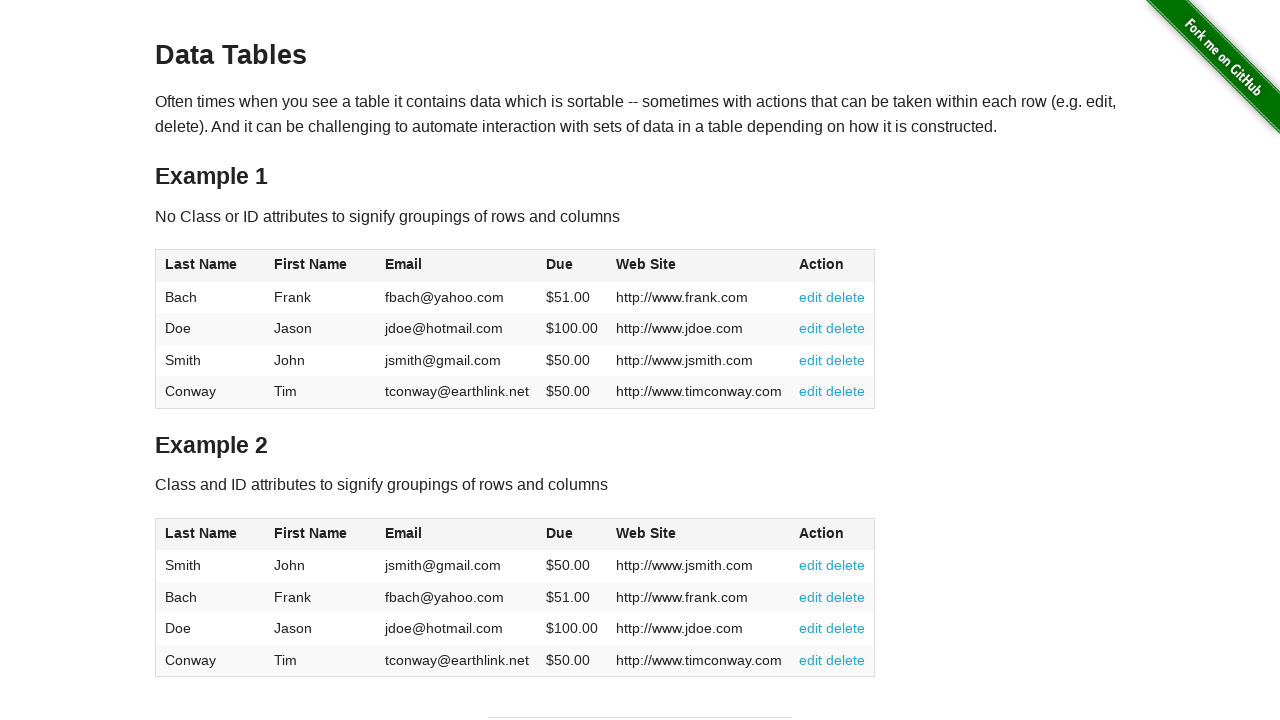

Clicked on column header 4 to trigger sorting at (560, 264) on //*[@id="table1"]/thead/tr/th[4]/span
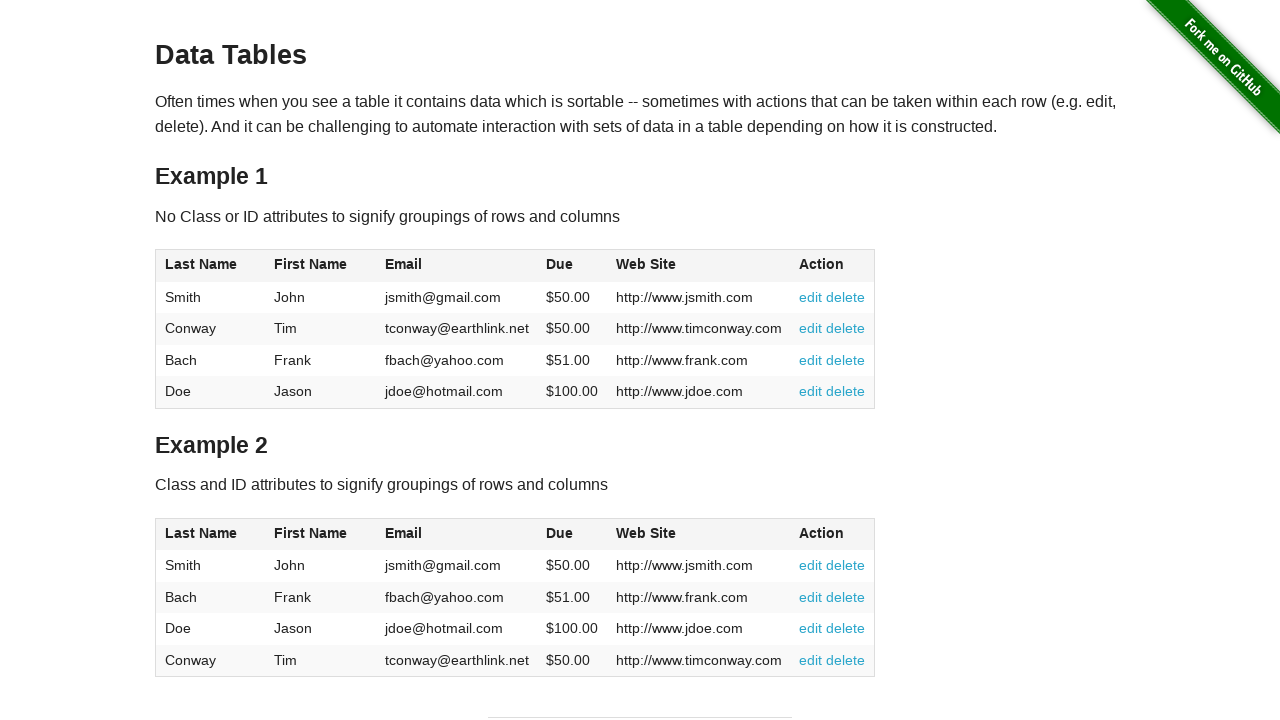

Clicked on column header 5 to trigger sorting at (646, 264) on //*[@id="table1"]/thead/tr/th[5]/span
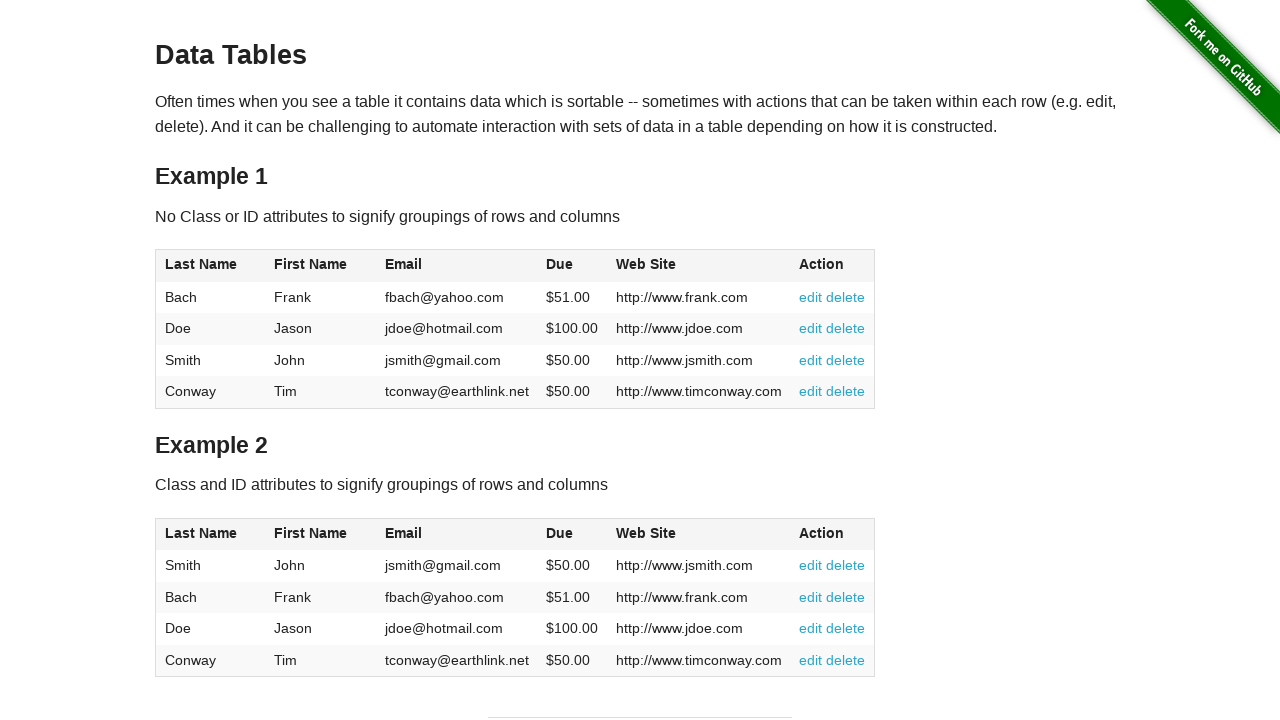

Table rows in #table1 tbody are present
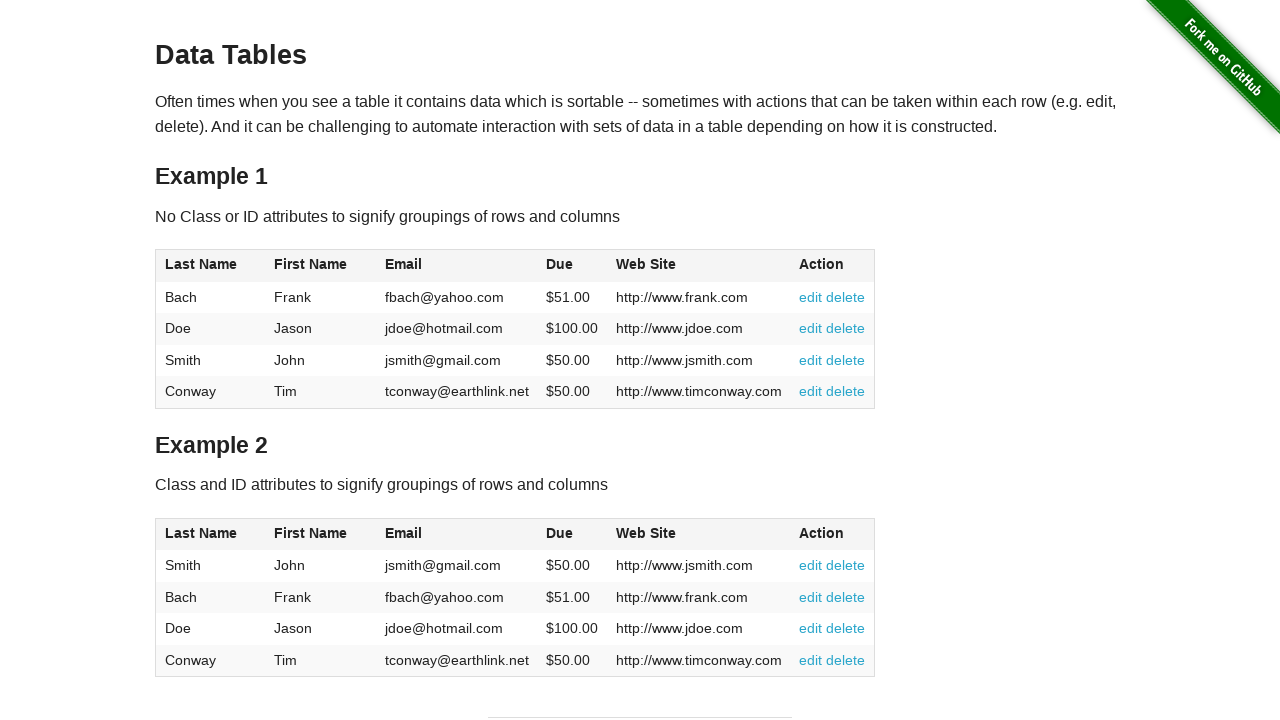

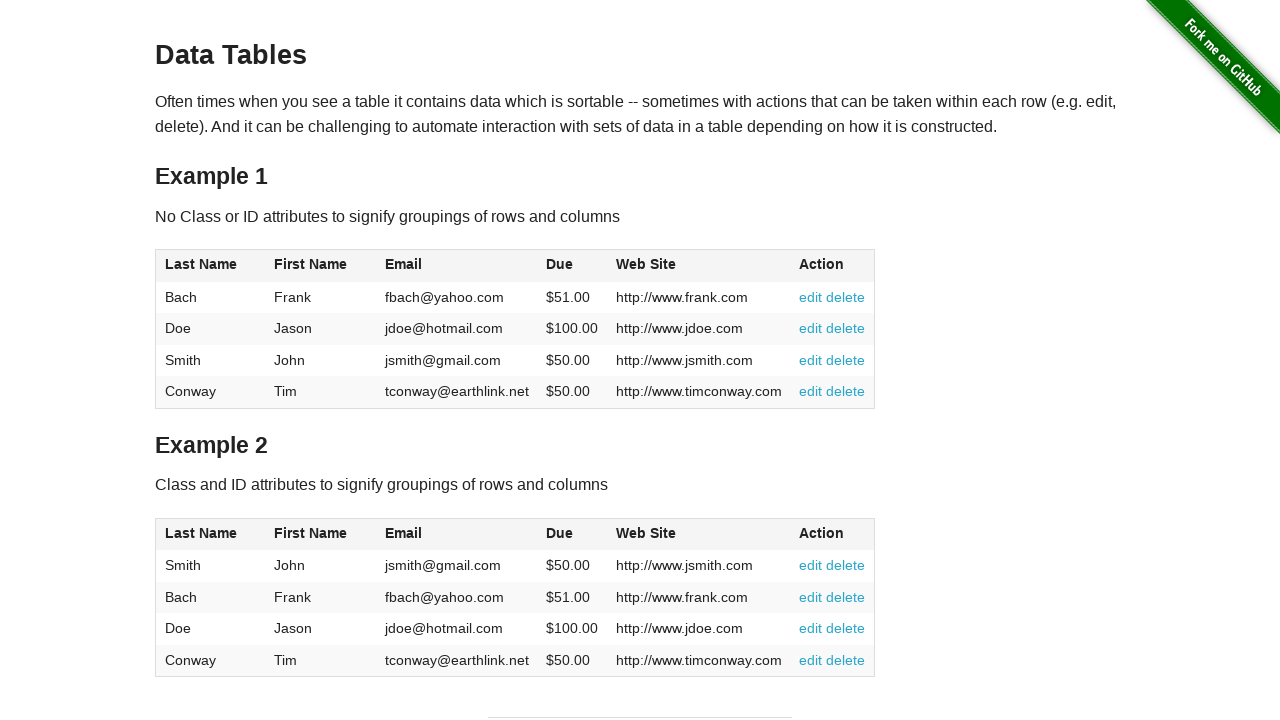